Opens the ShopBase homepage and waits for it to load. This is a basic smoke test to verify the page is accessible.

Starting URL: https://www.shopbase.com/

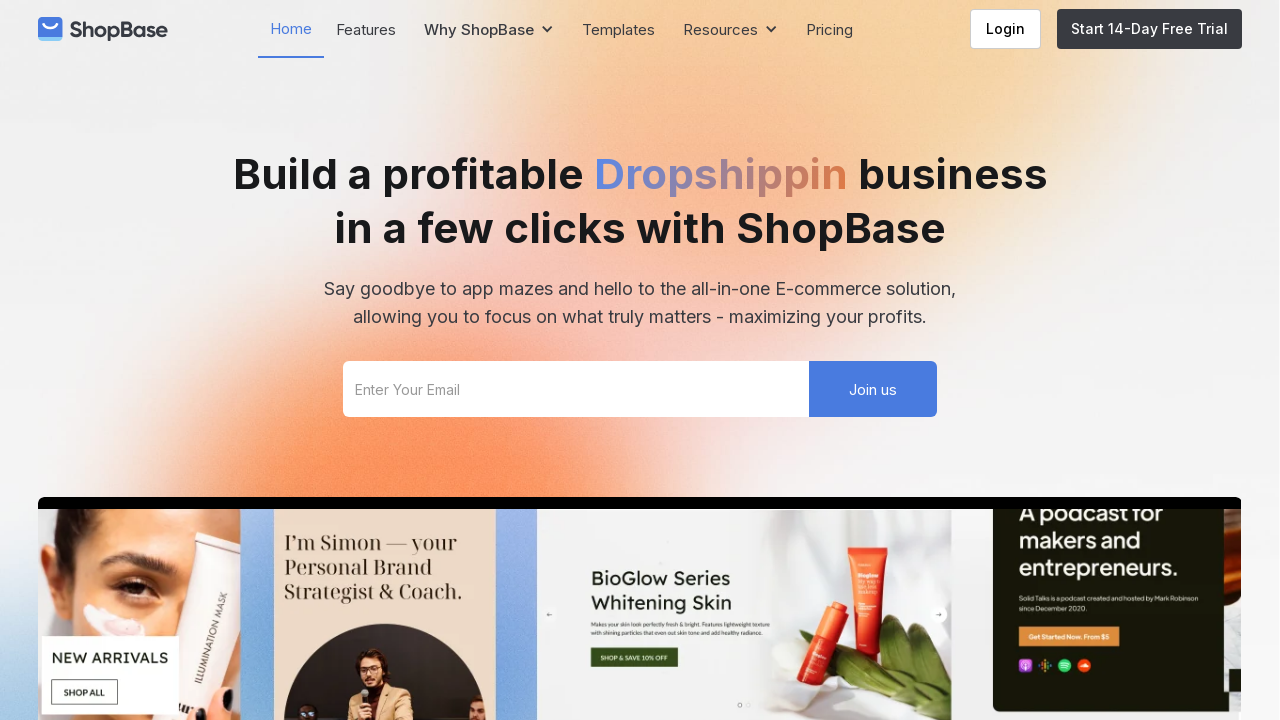

ShopBase homepage DOM content loaded
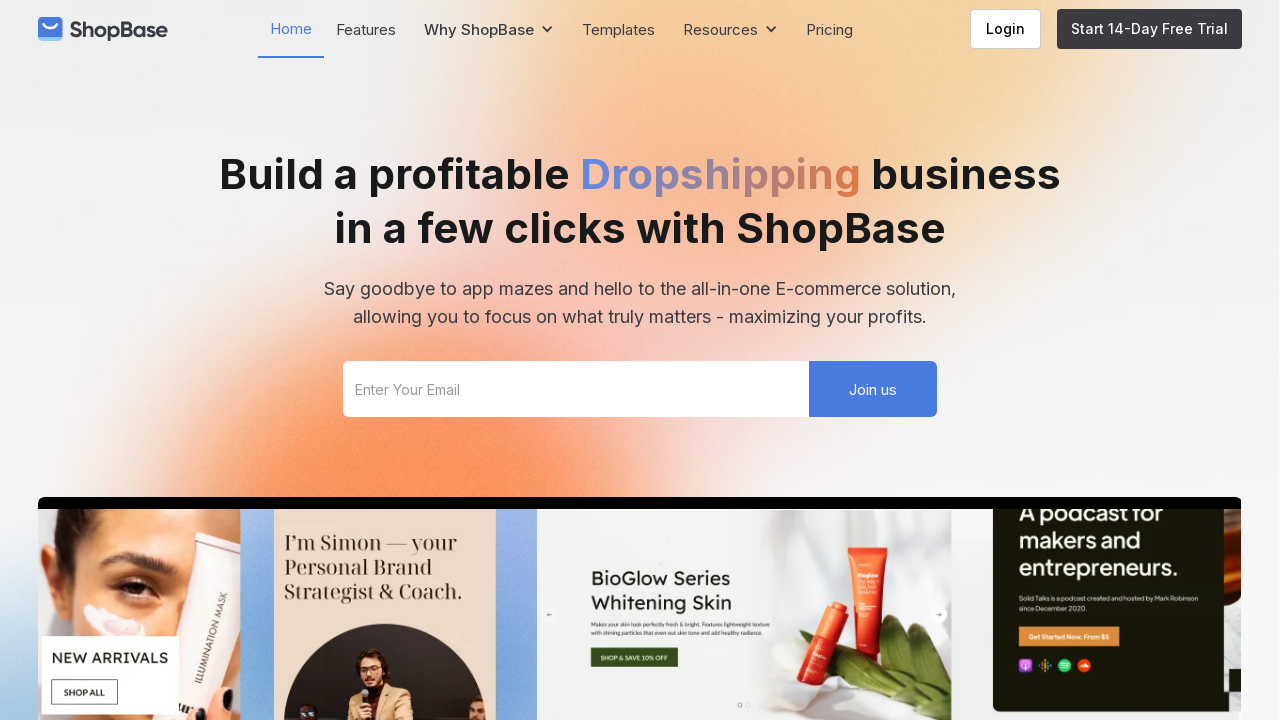

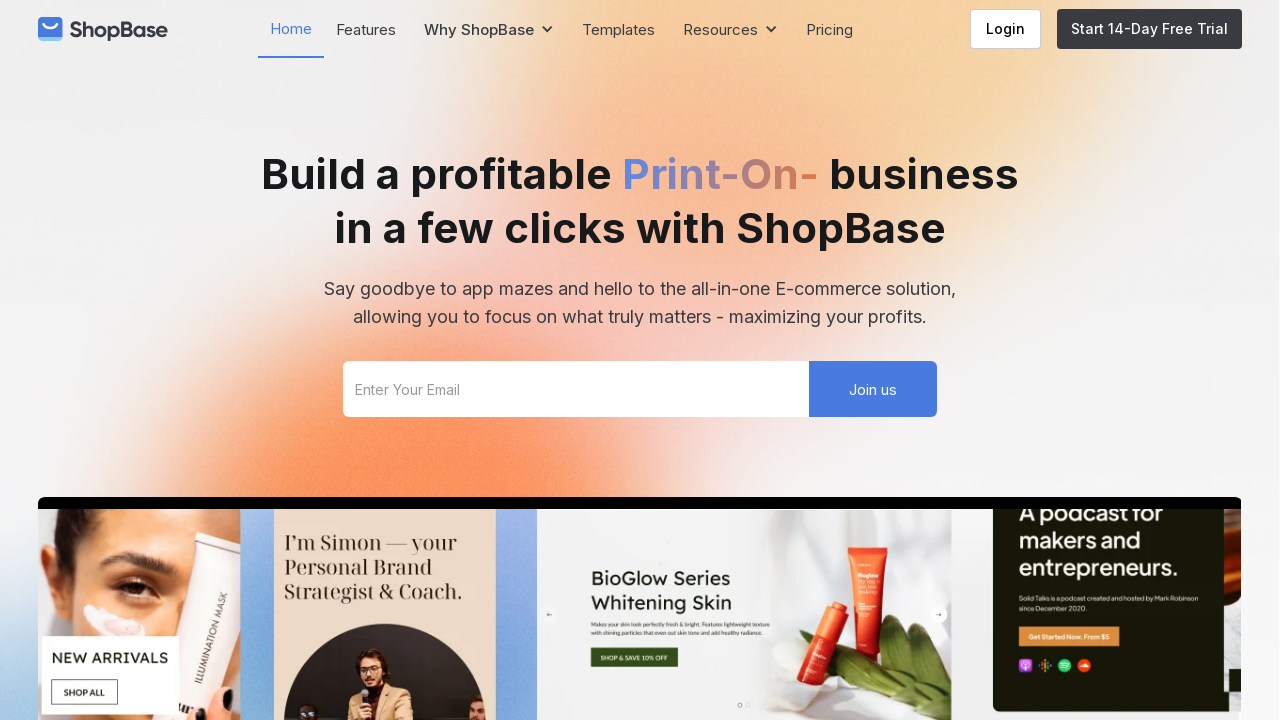